Tests pagination functionality on a Thai news website by clicking through multiple pages using the "next" button in the pagination controls

Starting URL: https://www.thaipost.net/main/category/1

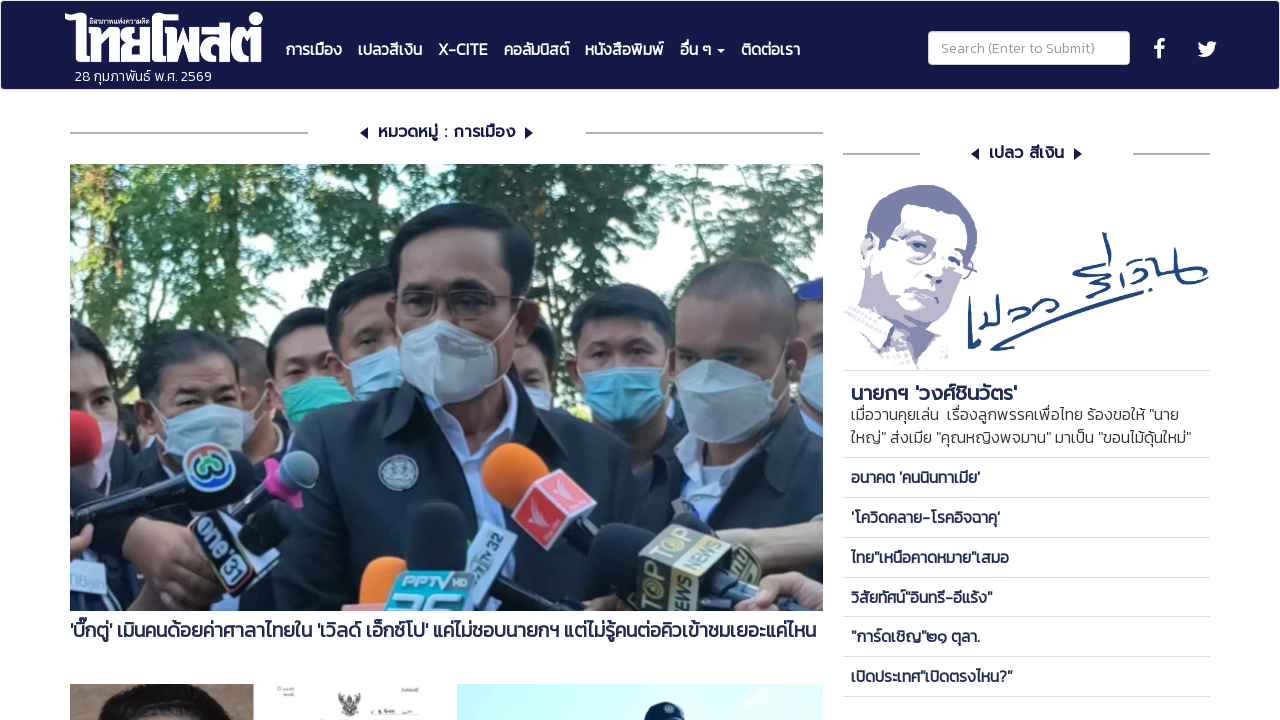

Pagination next button became visible
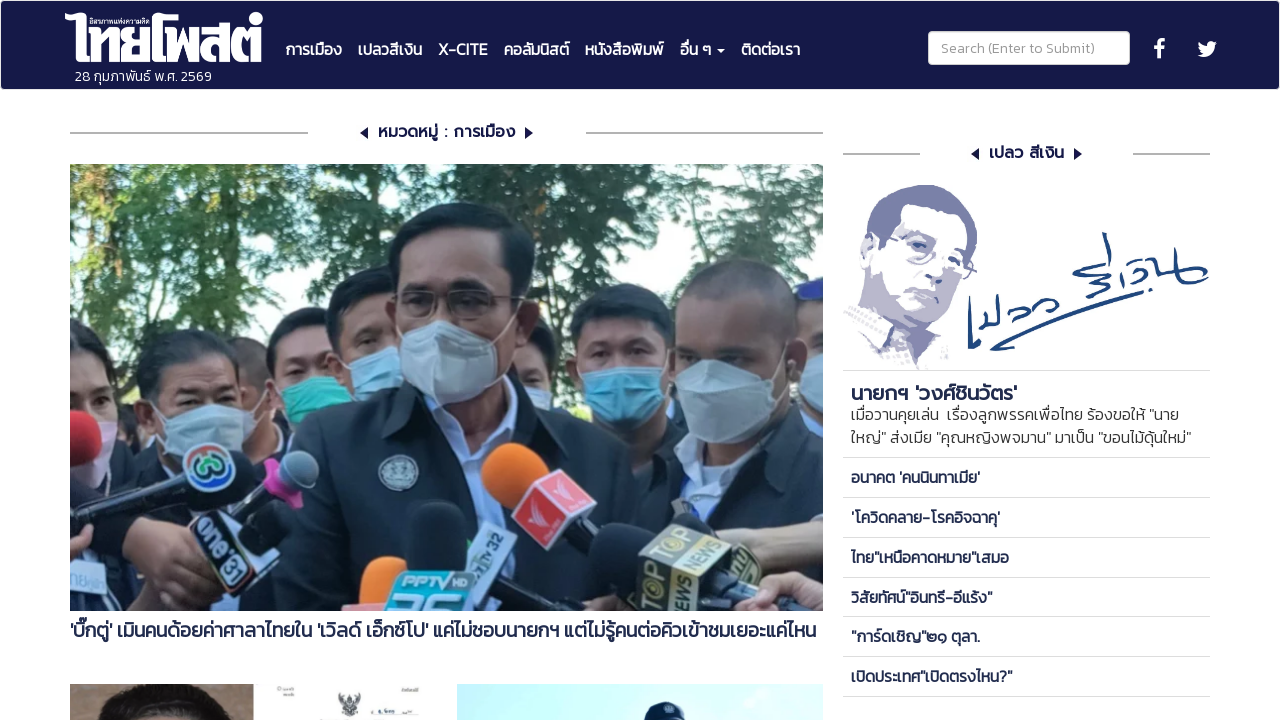

Article content loaded on page
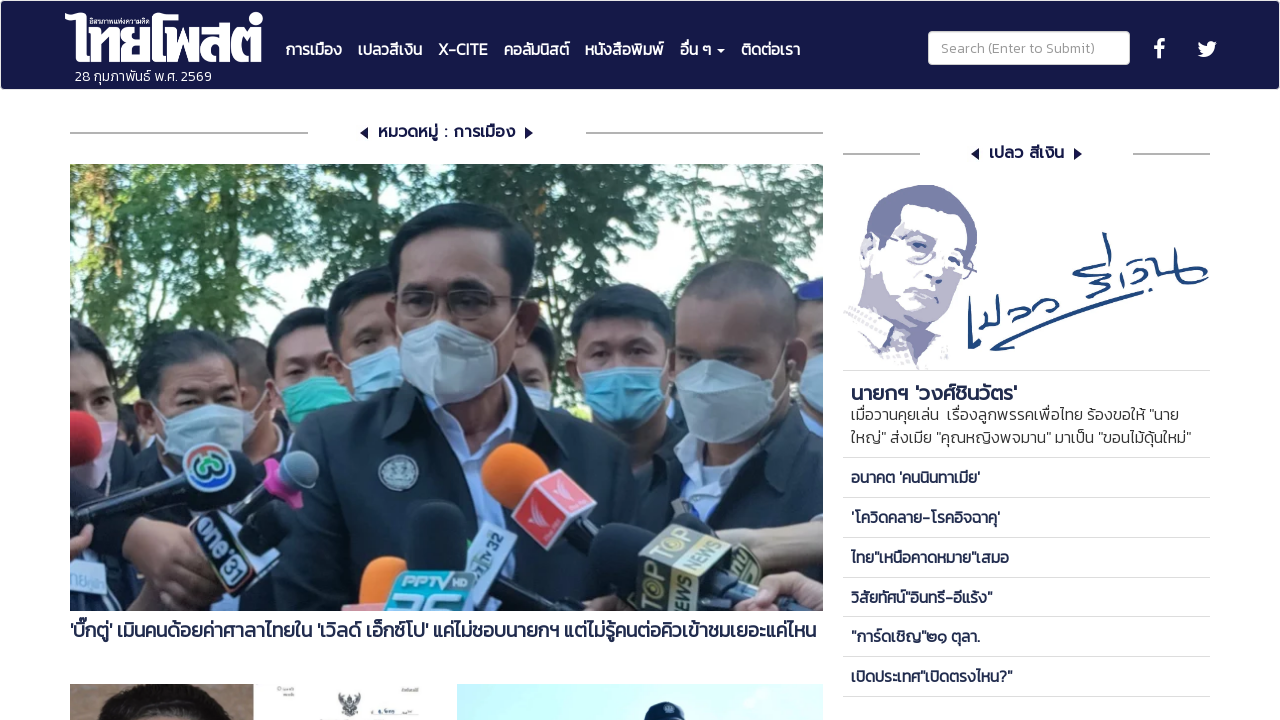

Clicked next page button in pagination controls at (528, 394) on ul.pagination li.next a
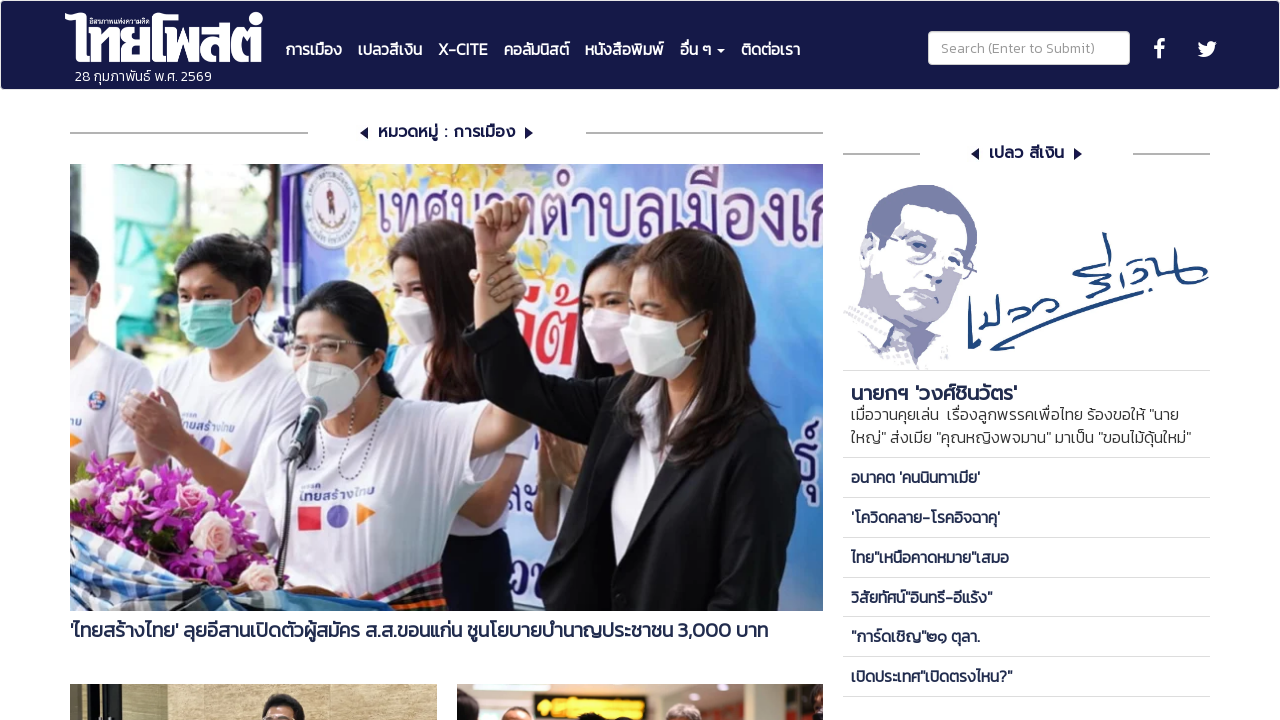

Page navigation completed and network idle
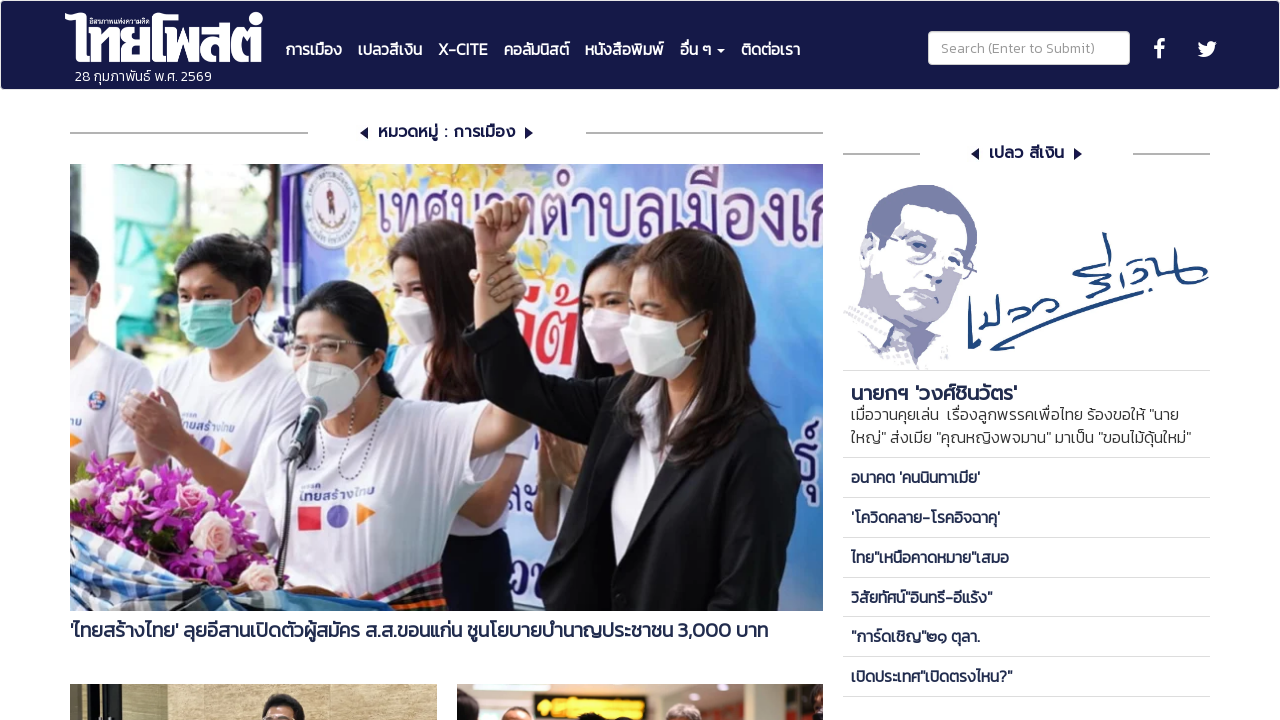

Pagination next button became visible
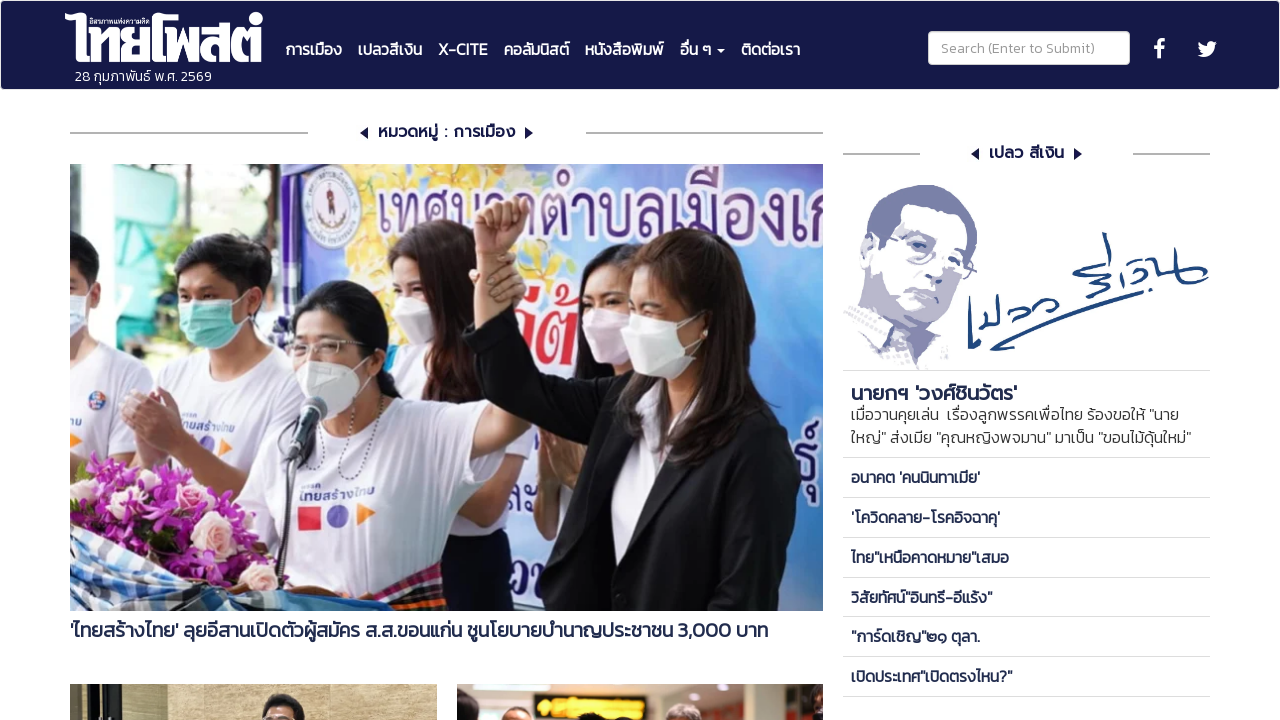

Article content loaded on page
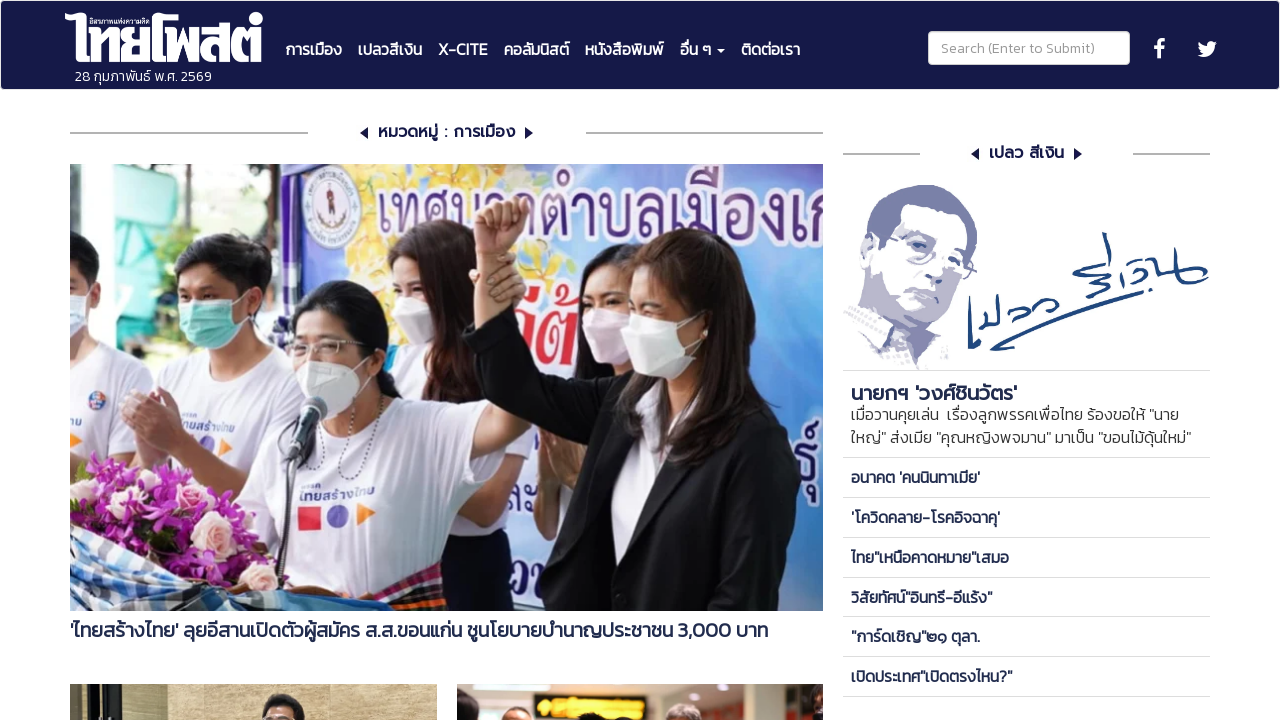

Clicked next page button in pagination controls at (564, 394) on ul.pagination li.next a
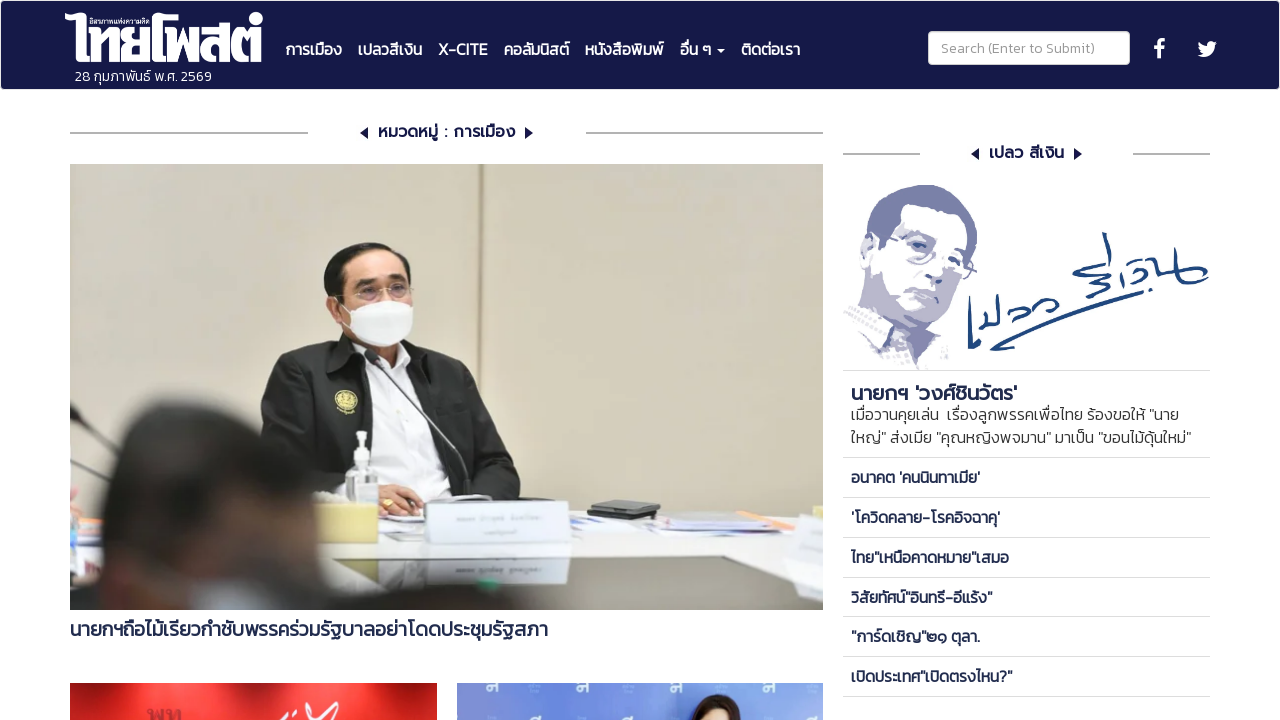

Page navigation completed and network idle
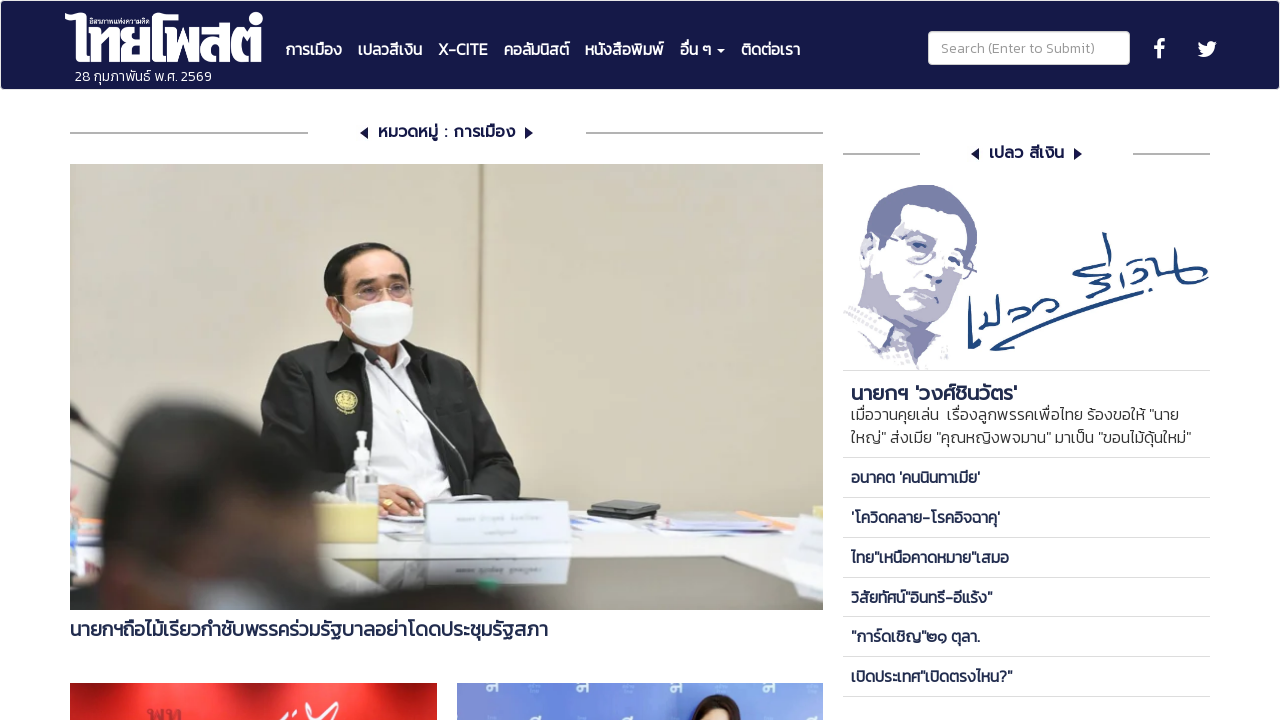

Pagination next button became visible
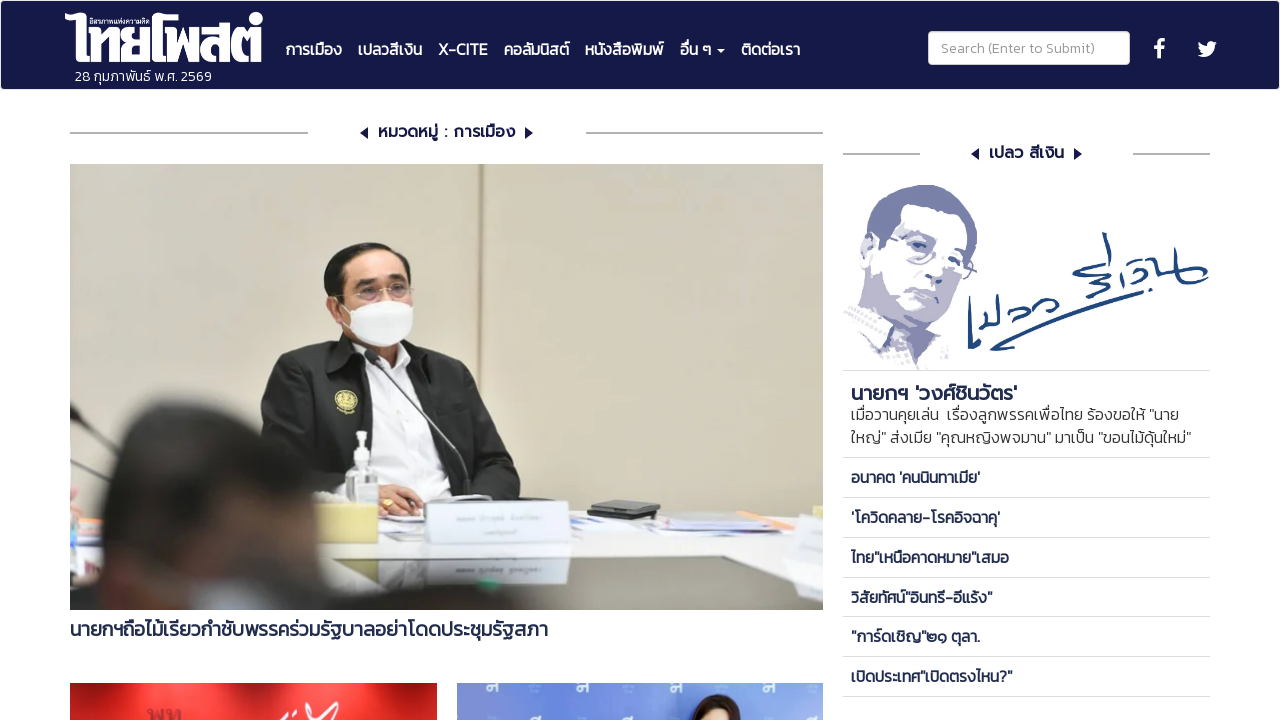

Article content loaded on page
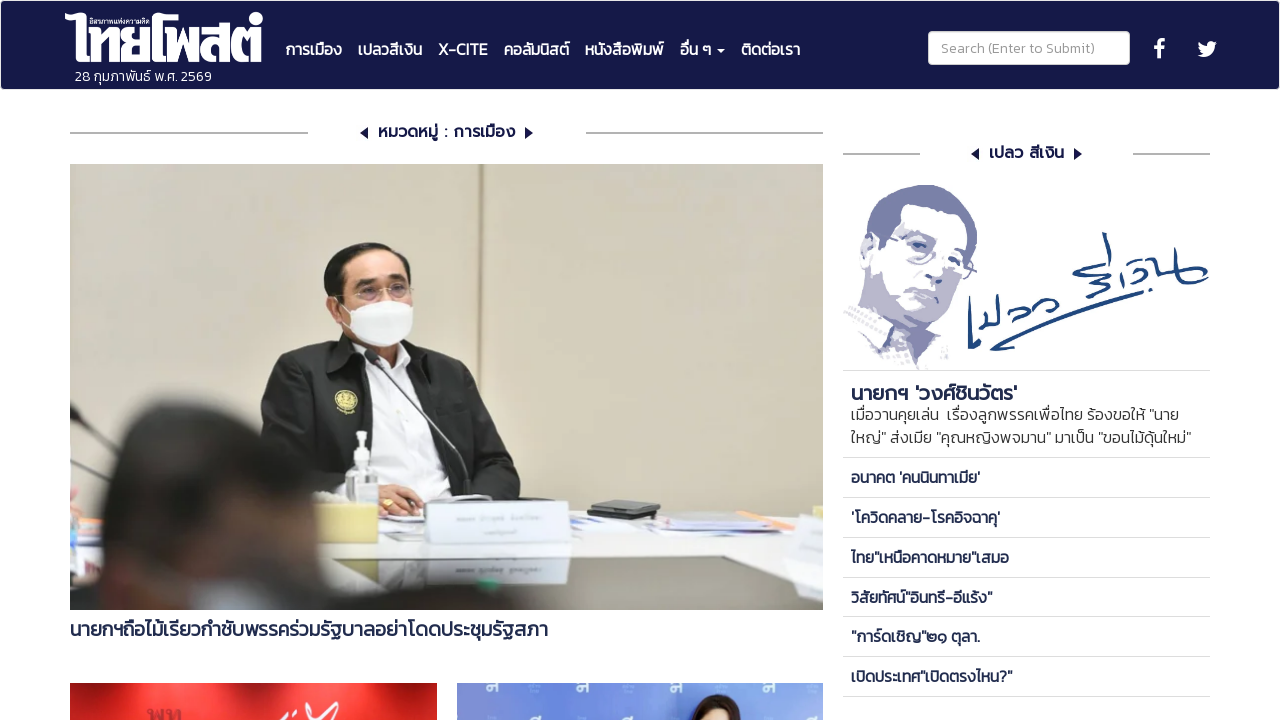

Clicked next page button in pagination controls at (581, 393) on ul.pagination li.next a
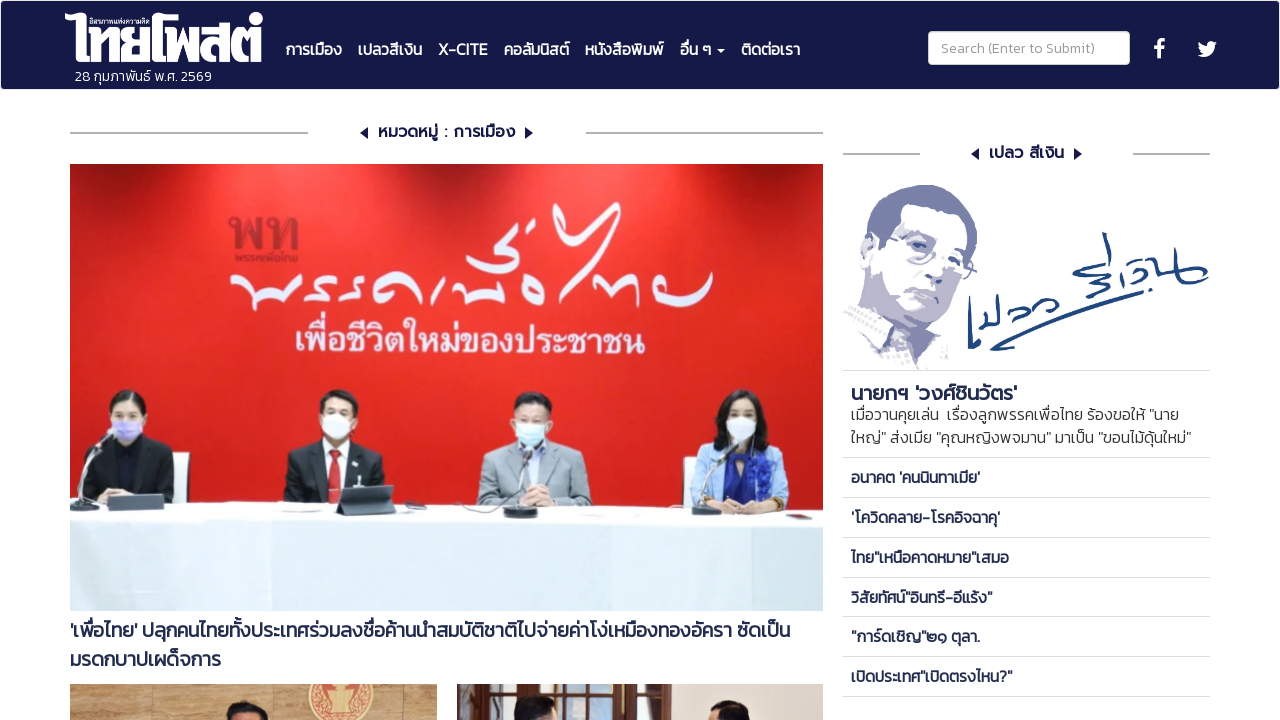

Page navigation completed and network idle
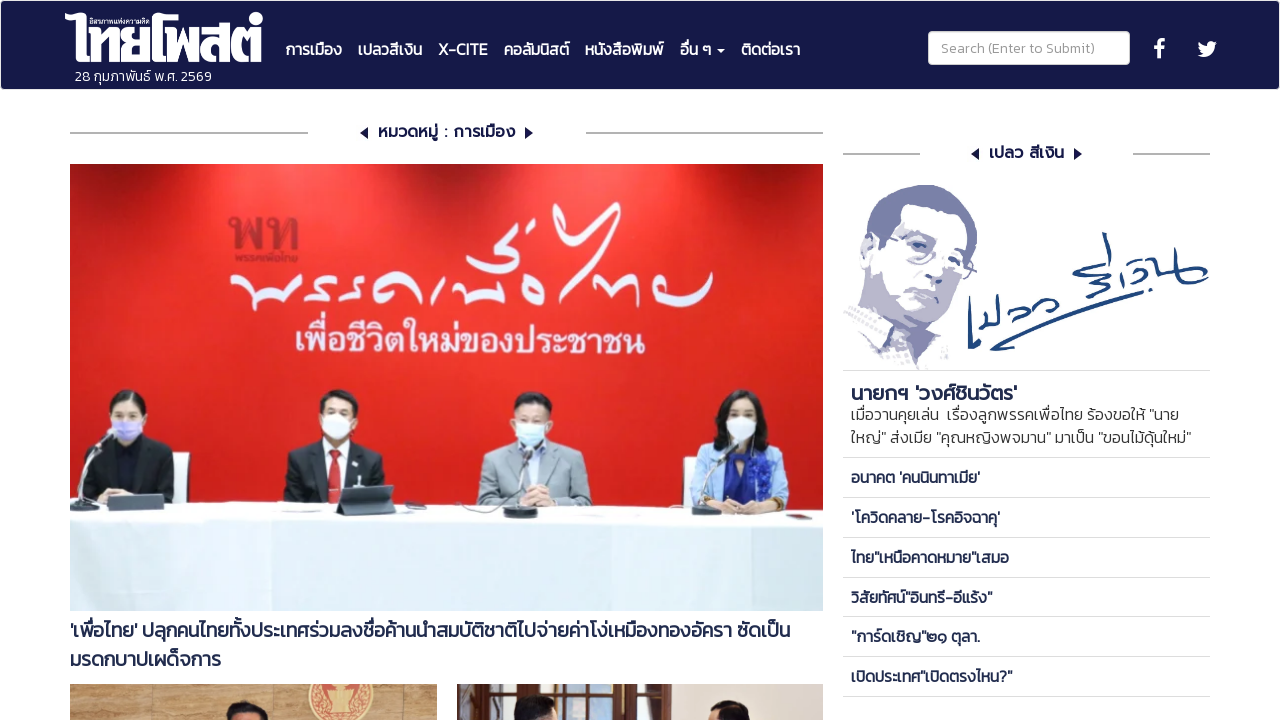

Pagination next button became visible
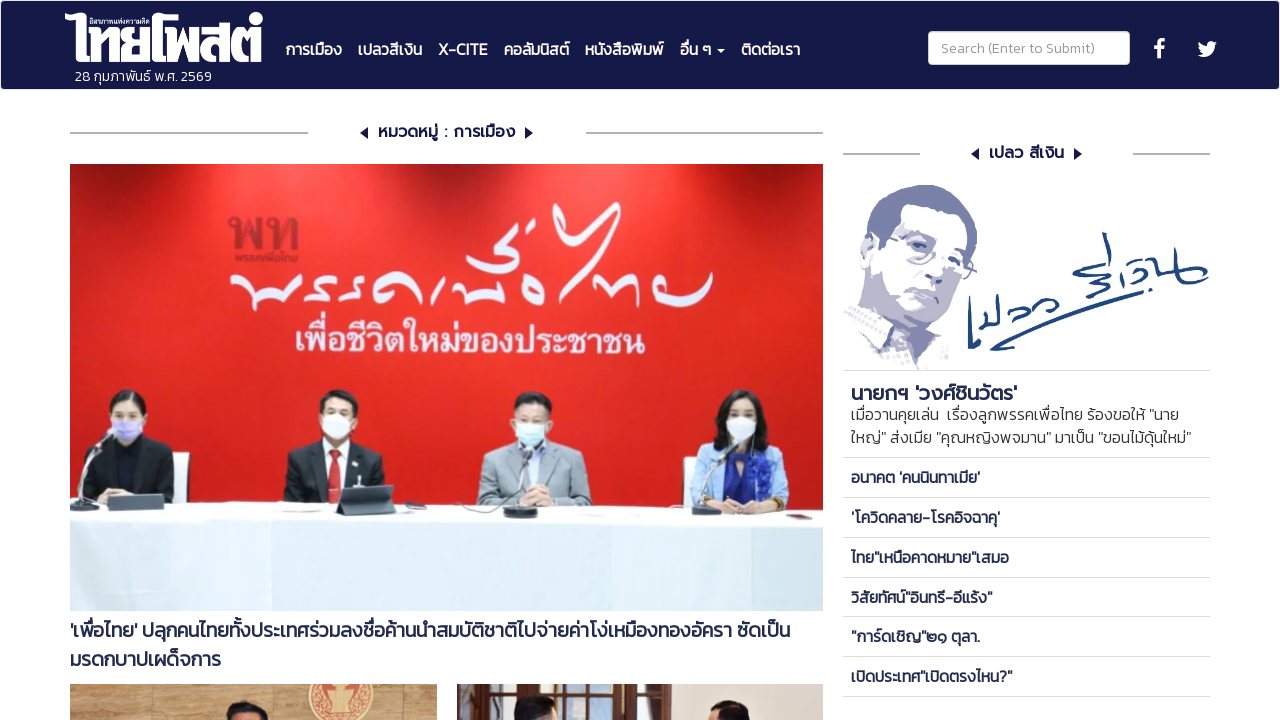

Article content loaded on page
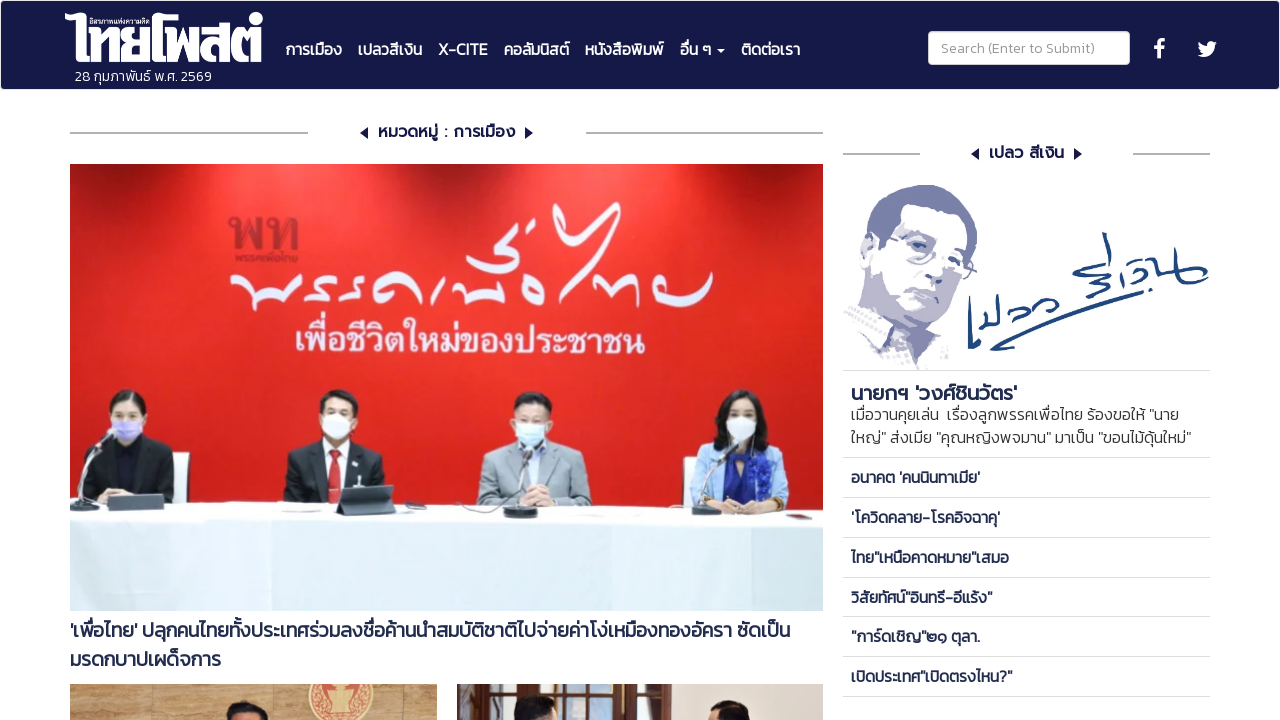

Clicked next page button in pagination controls at (598, 394) on ul.pagination li.next a
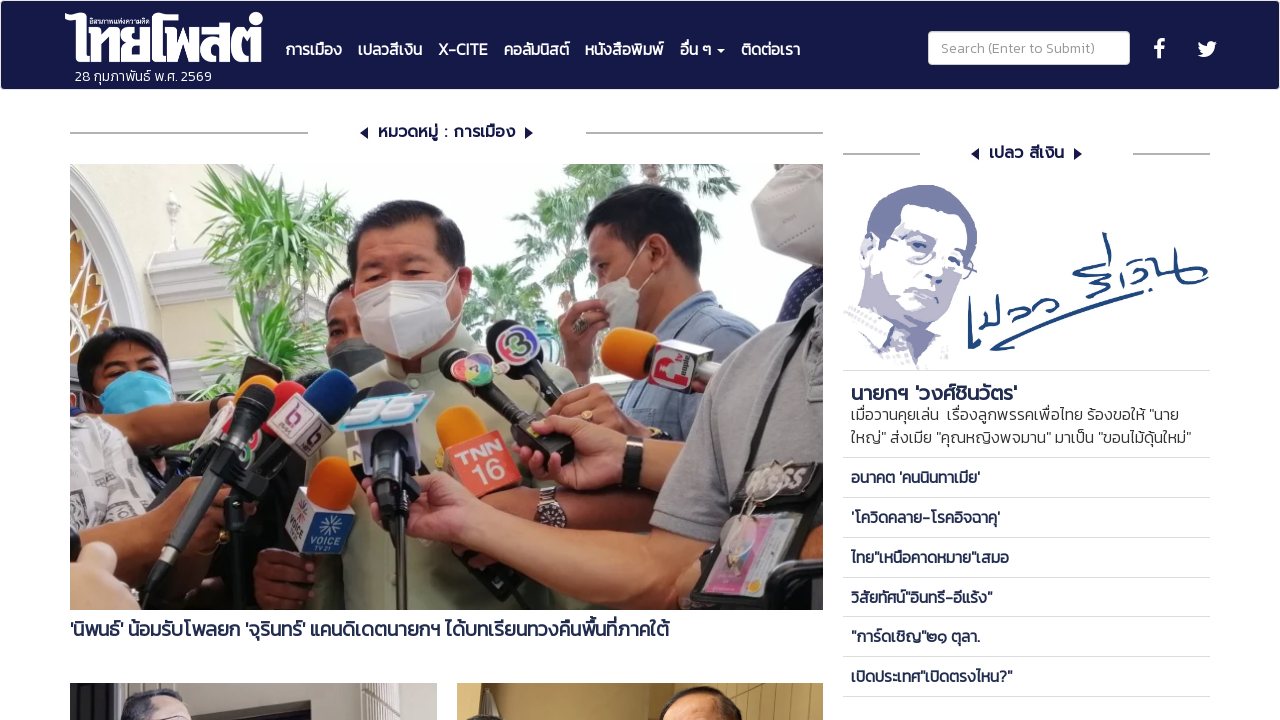

Page navigation completed and network idle
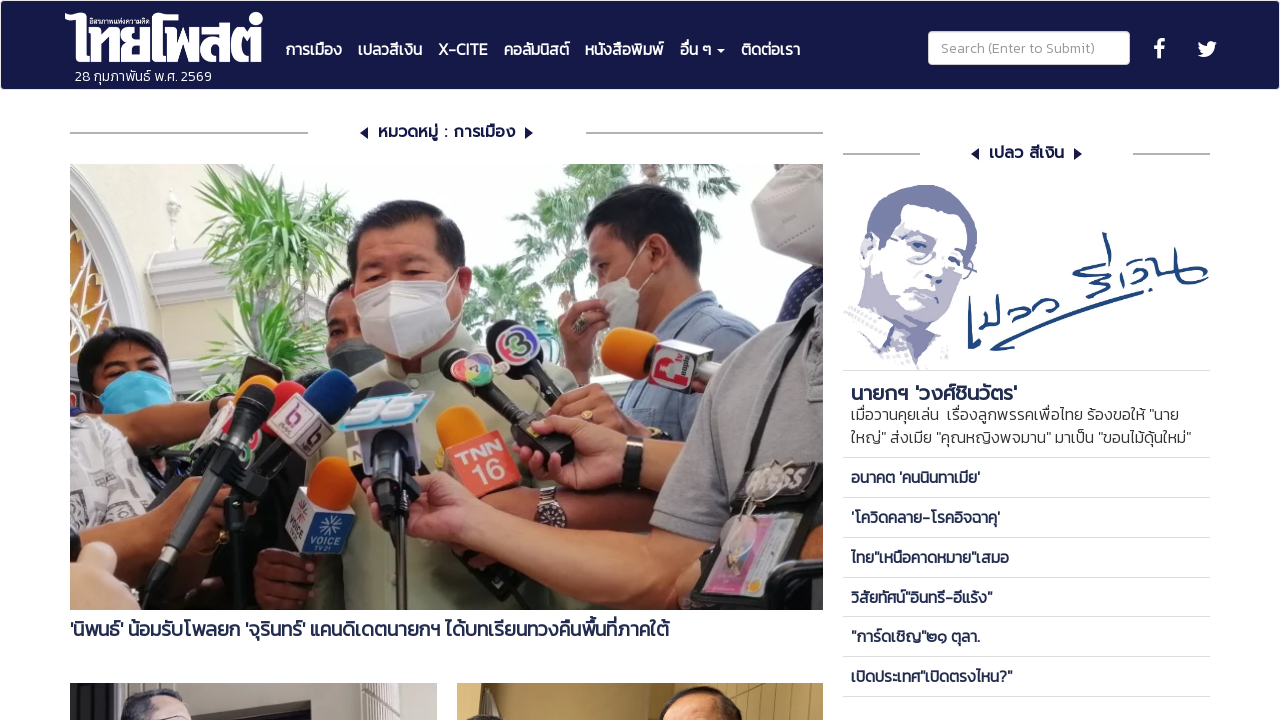

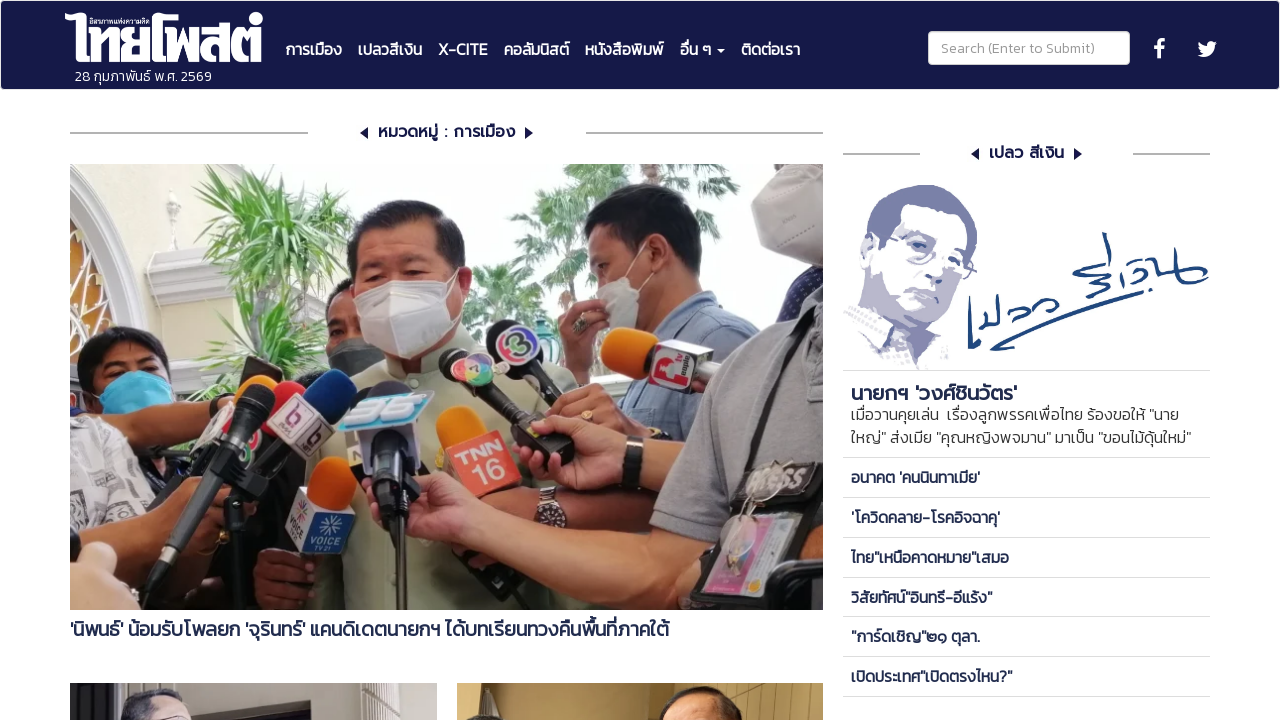